Sets the browser window to full size then reduces it to half its dimensions

Starting URL: http://www.compendiumdev.co.uk/selenium/bounce.html

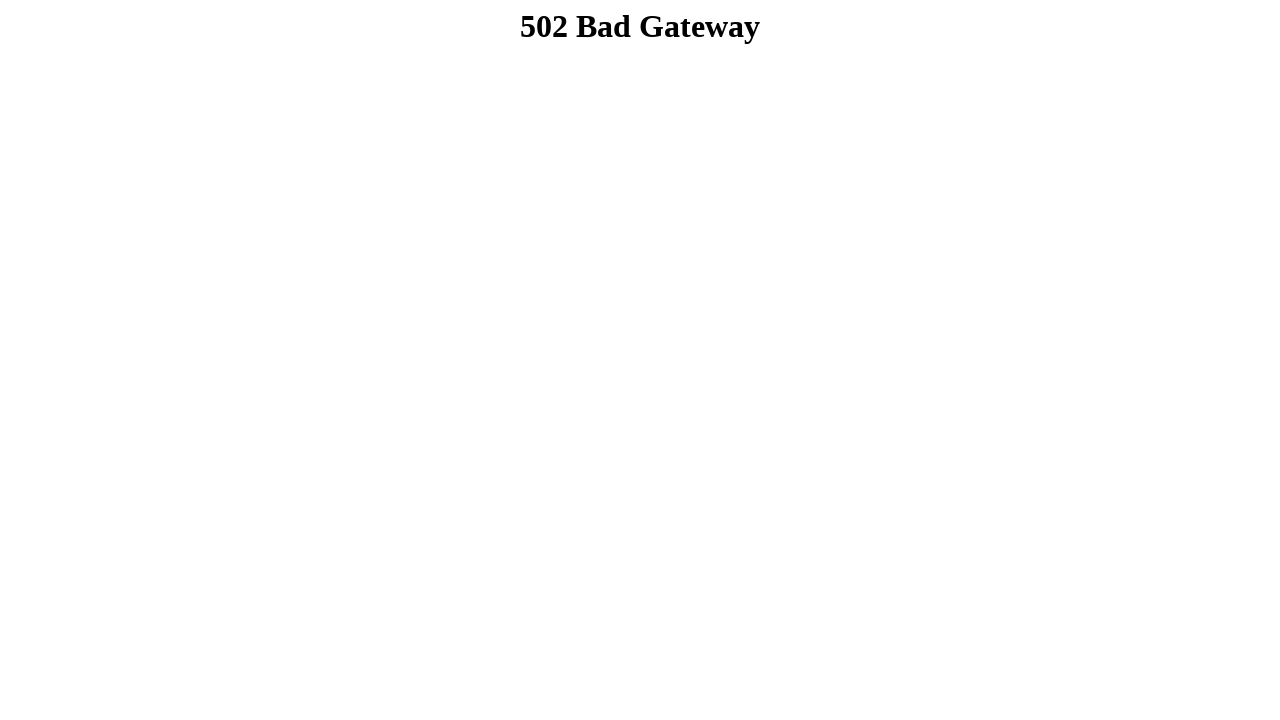

Navigated to bounce.html page
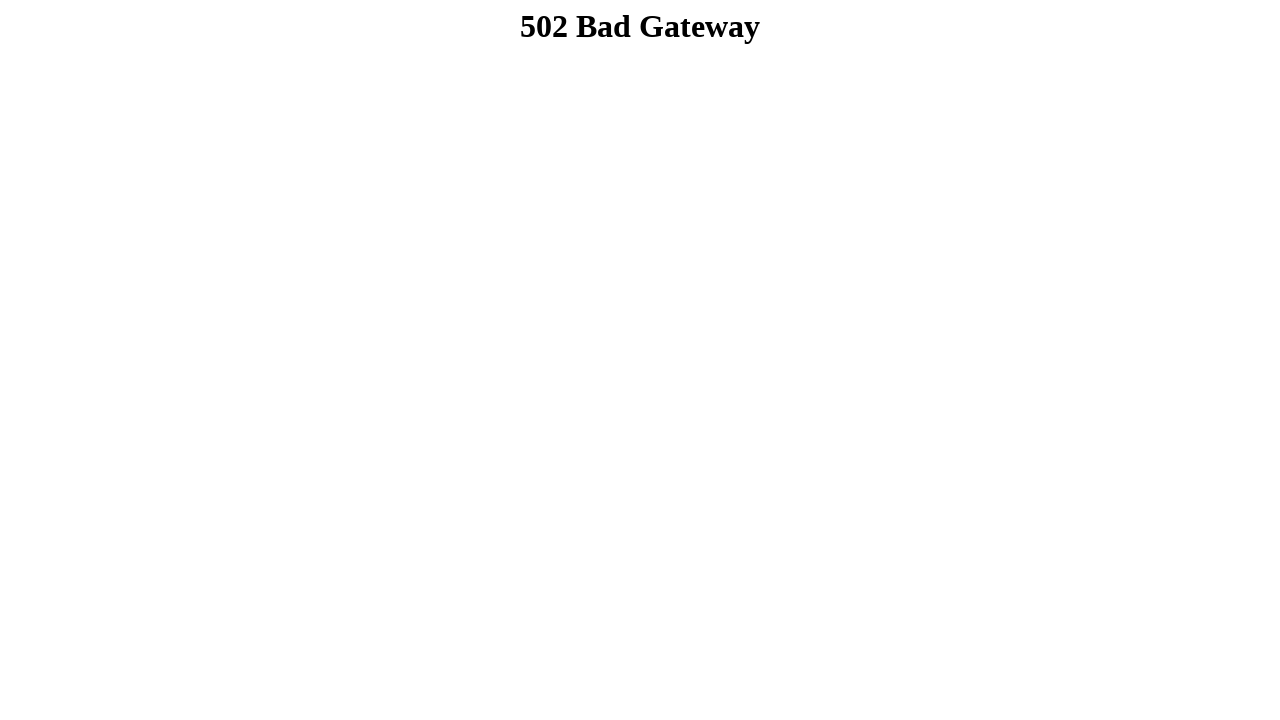

Set browser window to full size (1920x1080)
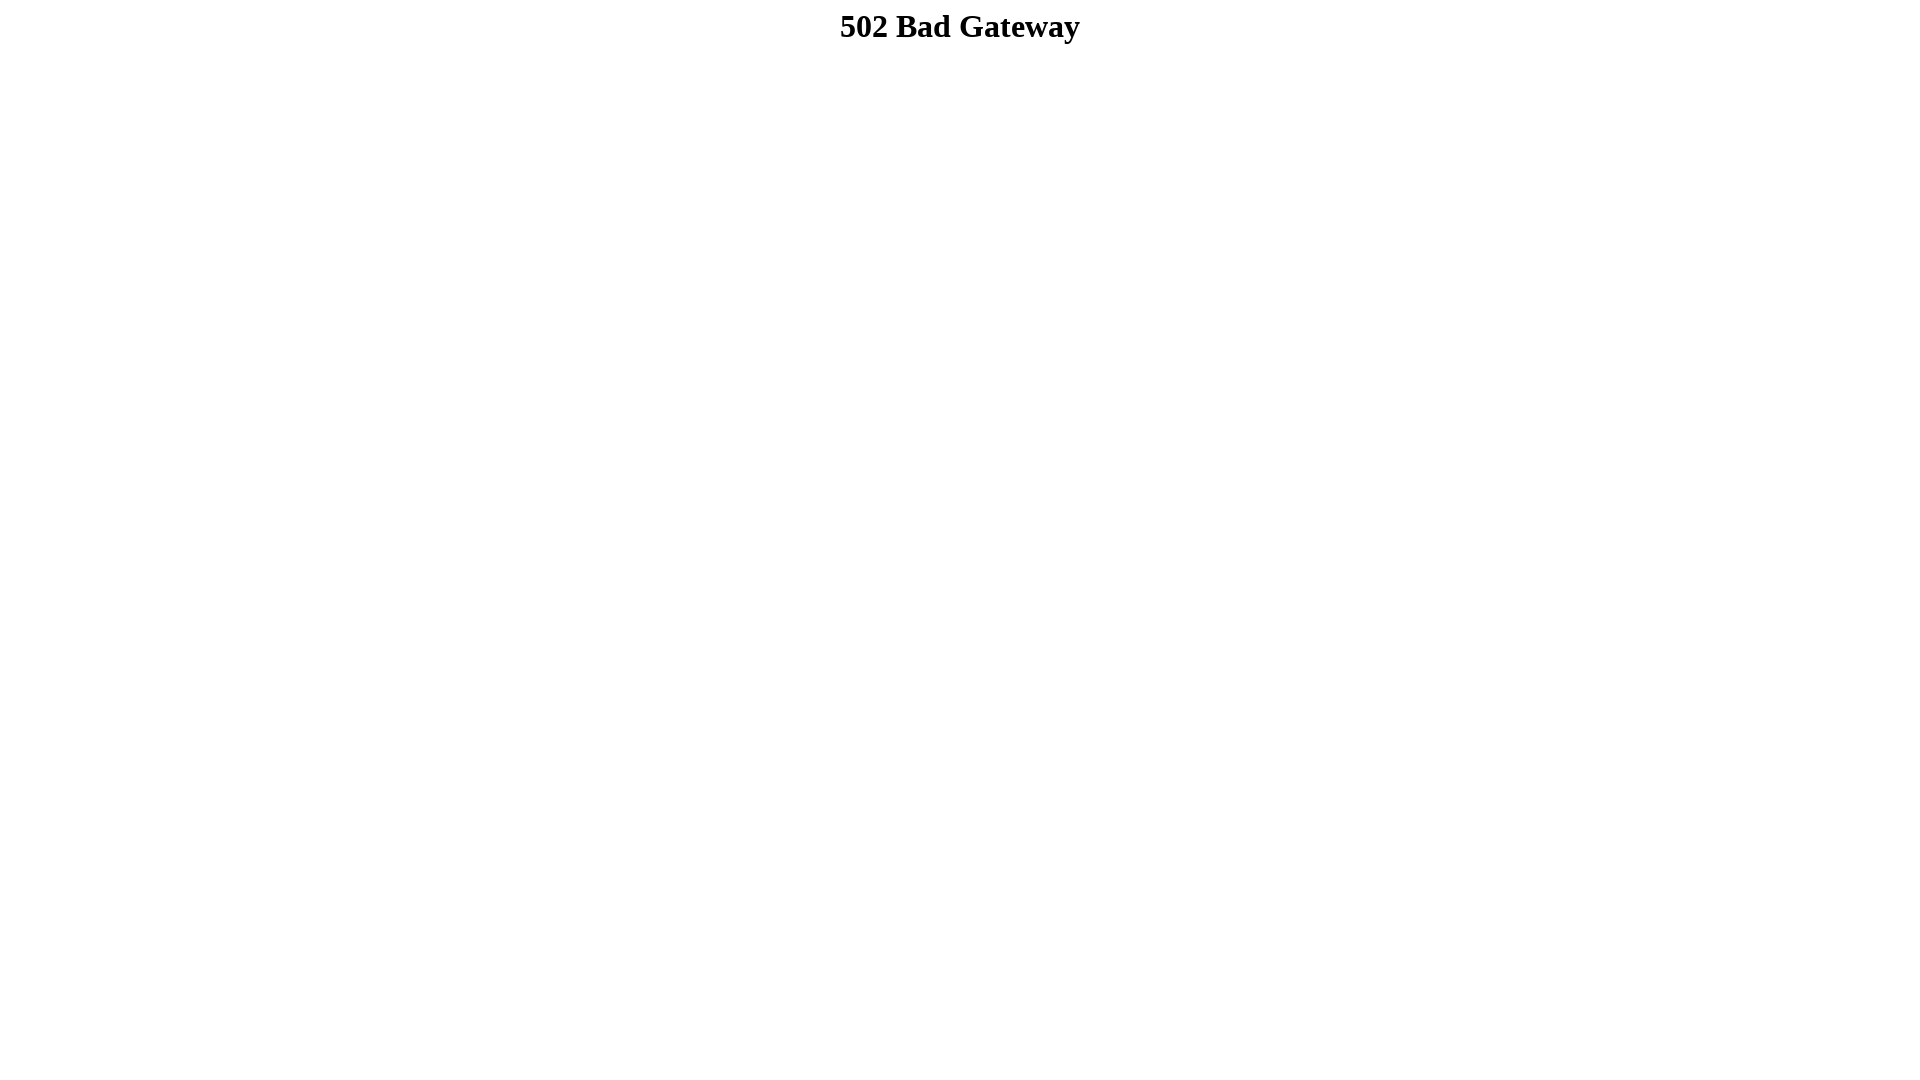

Reduced browser window to half dimensions (960x540)
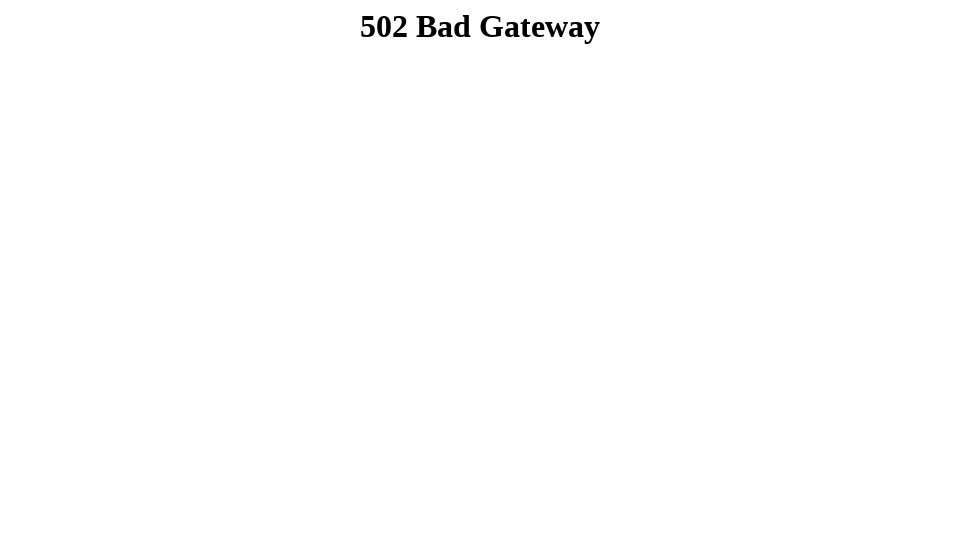

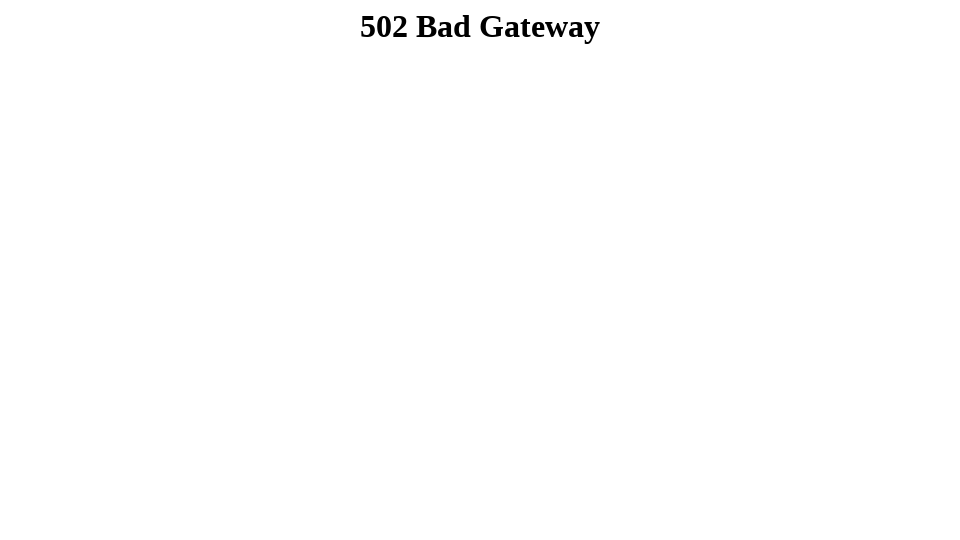